Tests clicking a button with dynamic class attributes three times, handling the alert dialog that appears after each click. This exercises XPath selectors with class attribute handling.

Starting URL: http://uitestingplayground.com/classattr

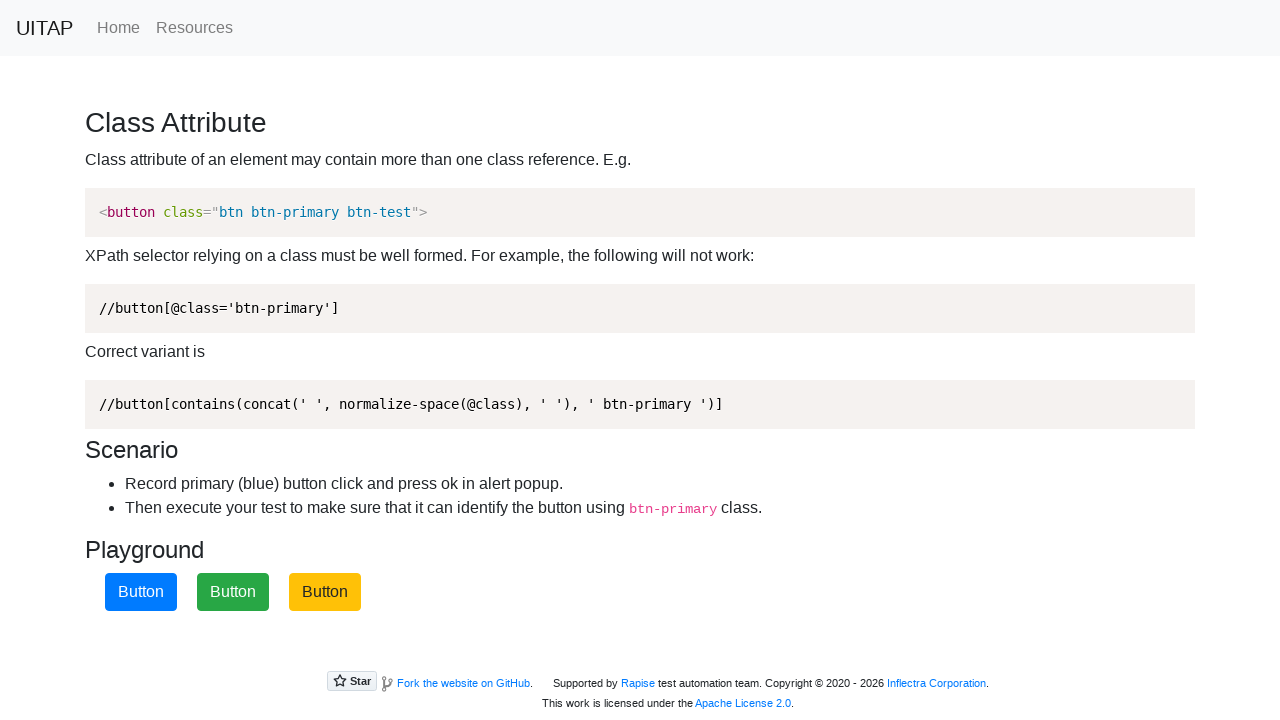

Navigated to class attribute test page
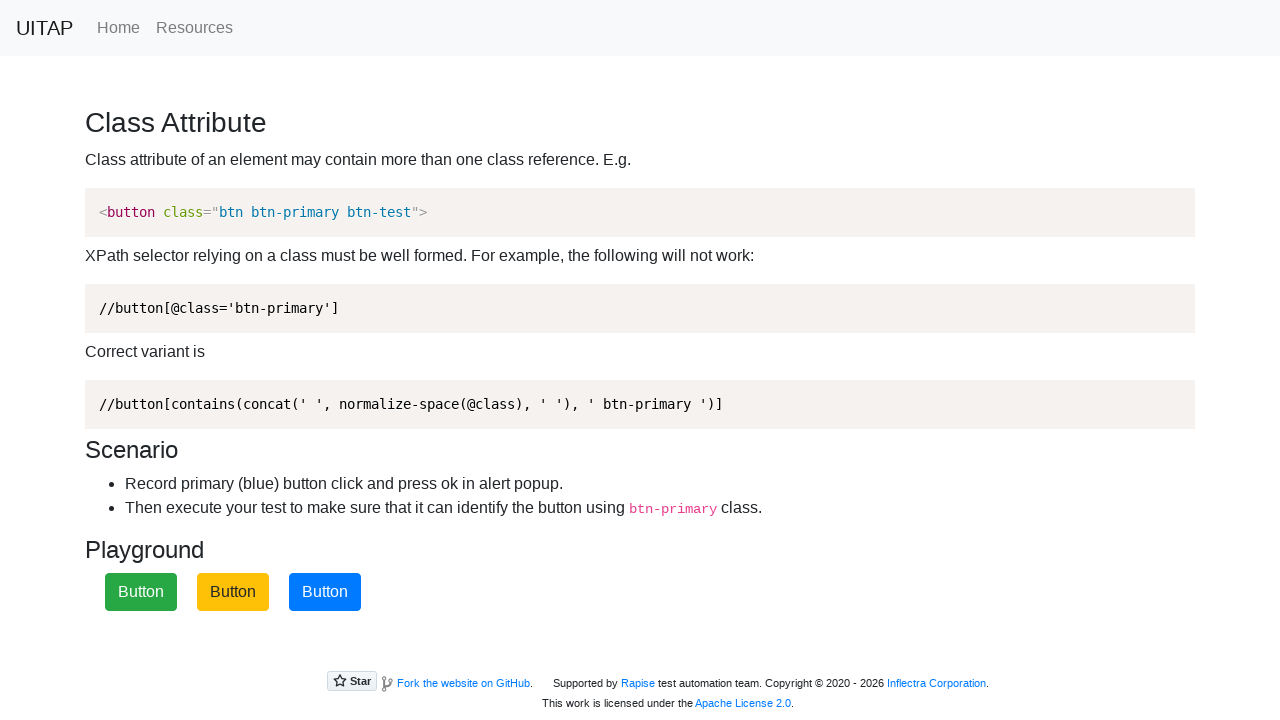

Clicked blue primary button using XPath with class attribute matching at (325, 592) on xpath=//button[contains(concat(' ', normalize-space(@class), ' '), 'btn-primary 
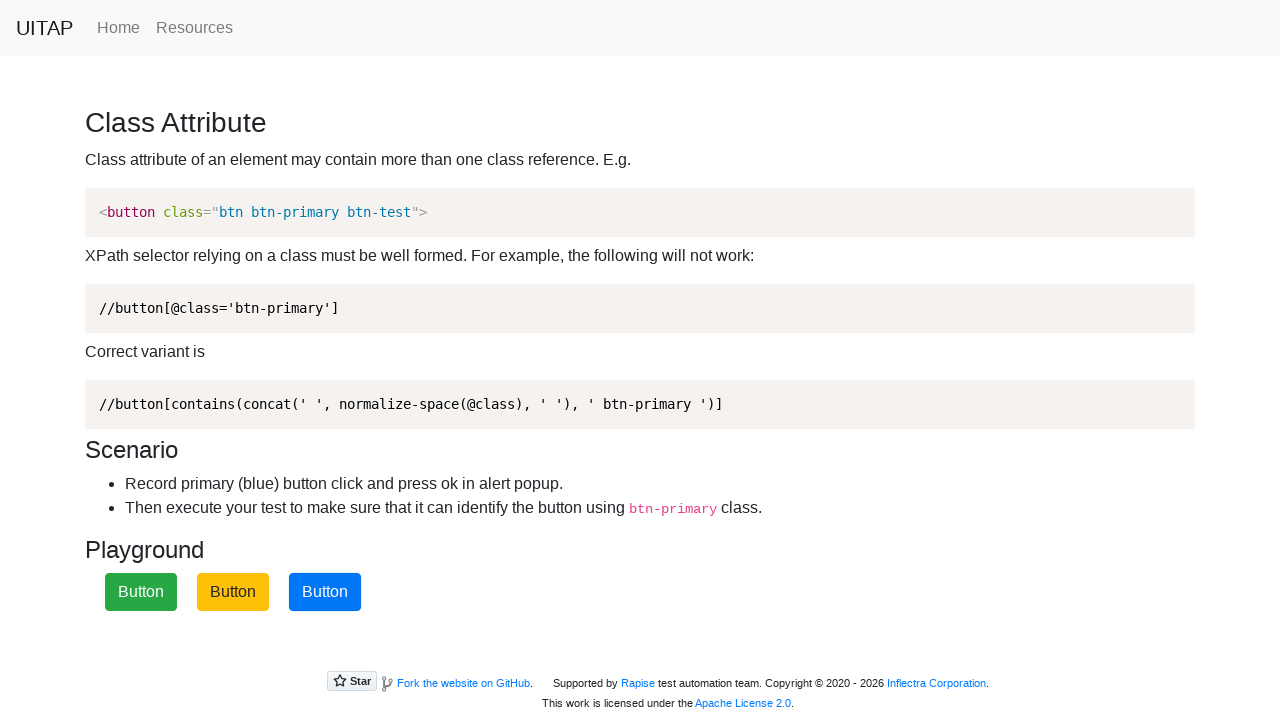

Set up dialog handler to accept alerts
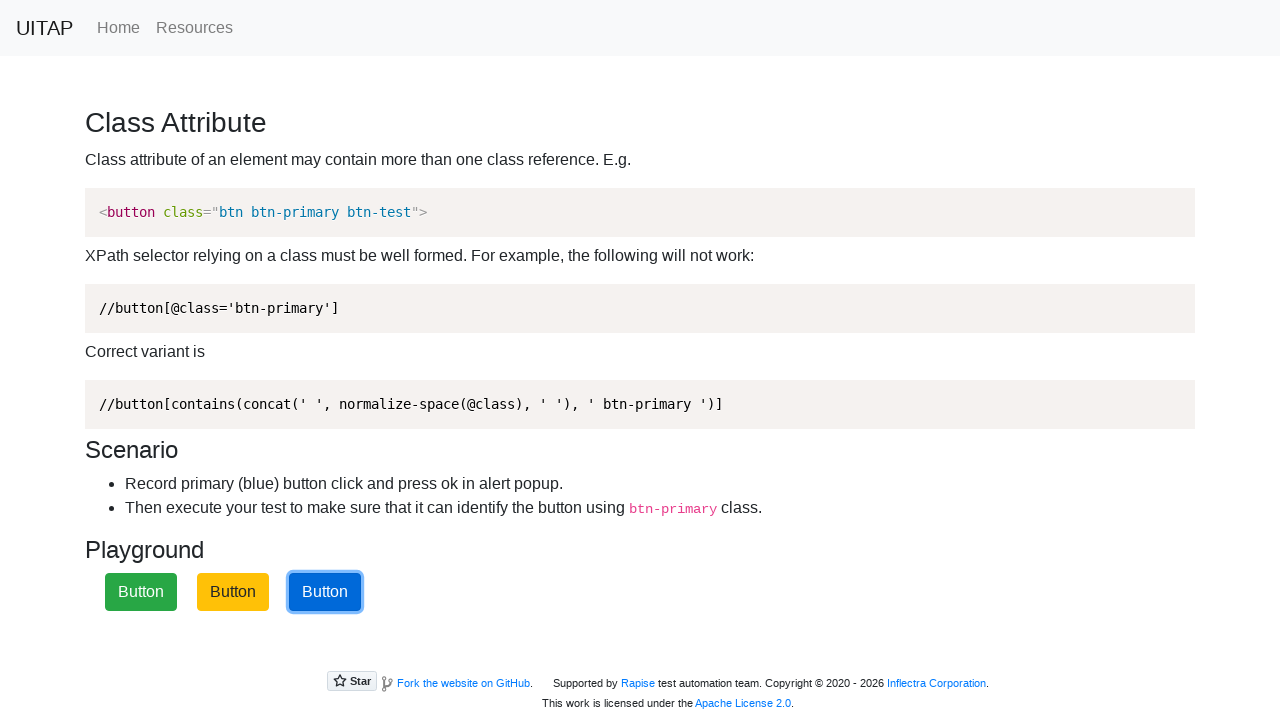

Waited for alert to appear and be handled
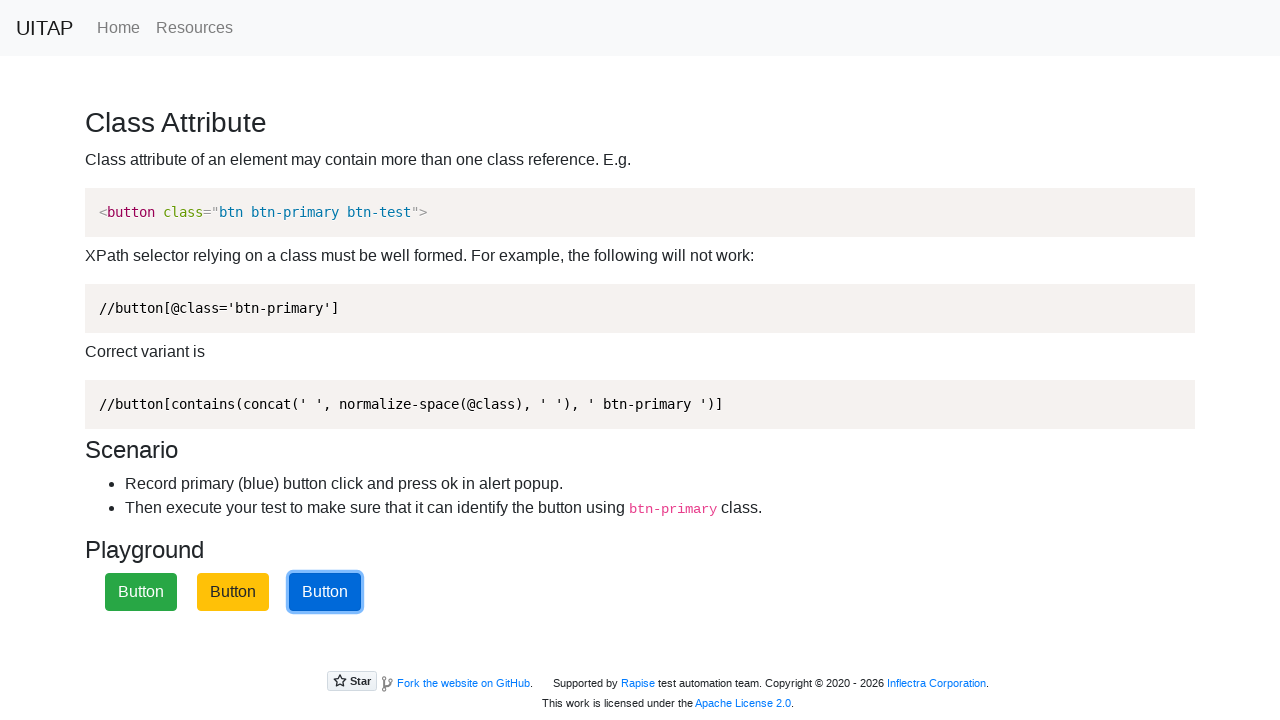

Clicked blue primary button using XPath with class attribute matching at (325, 592) on xpath=//button[contains(concat(' ', normalize-space(@class), ' '), 'btn-primary 
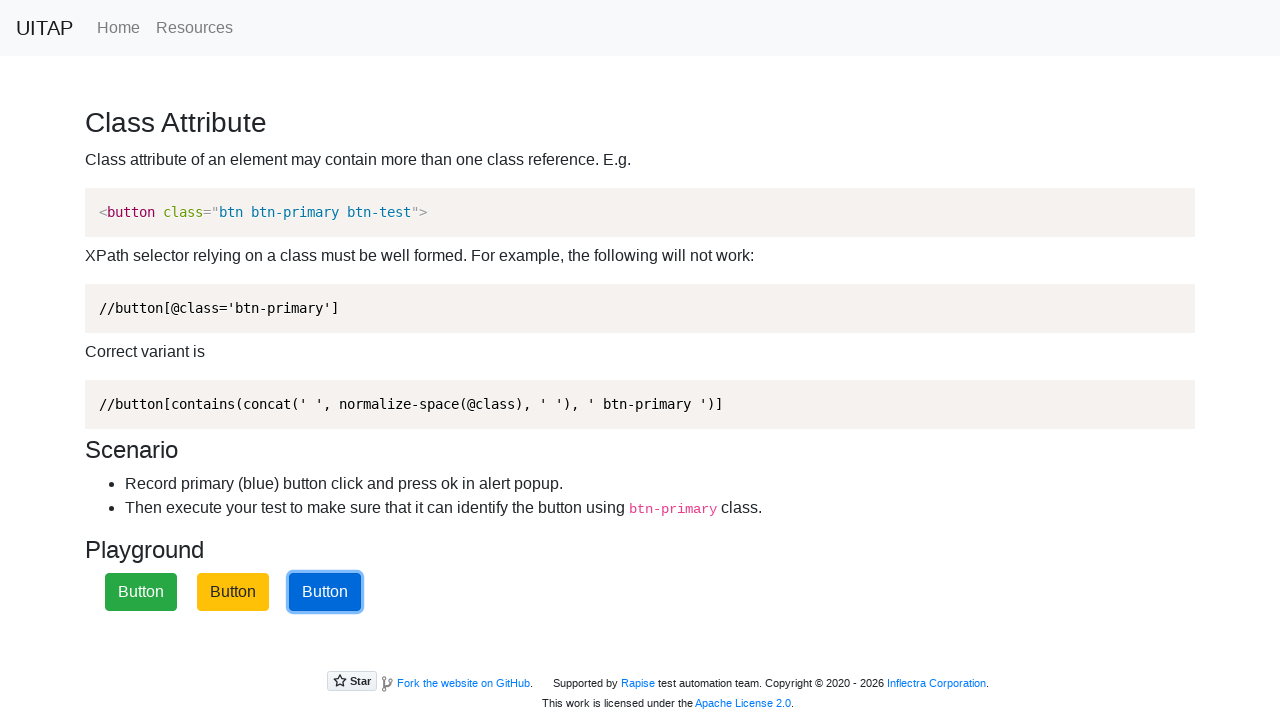

Set up dialog handler to accept alerts
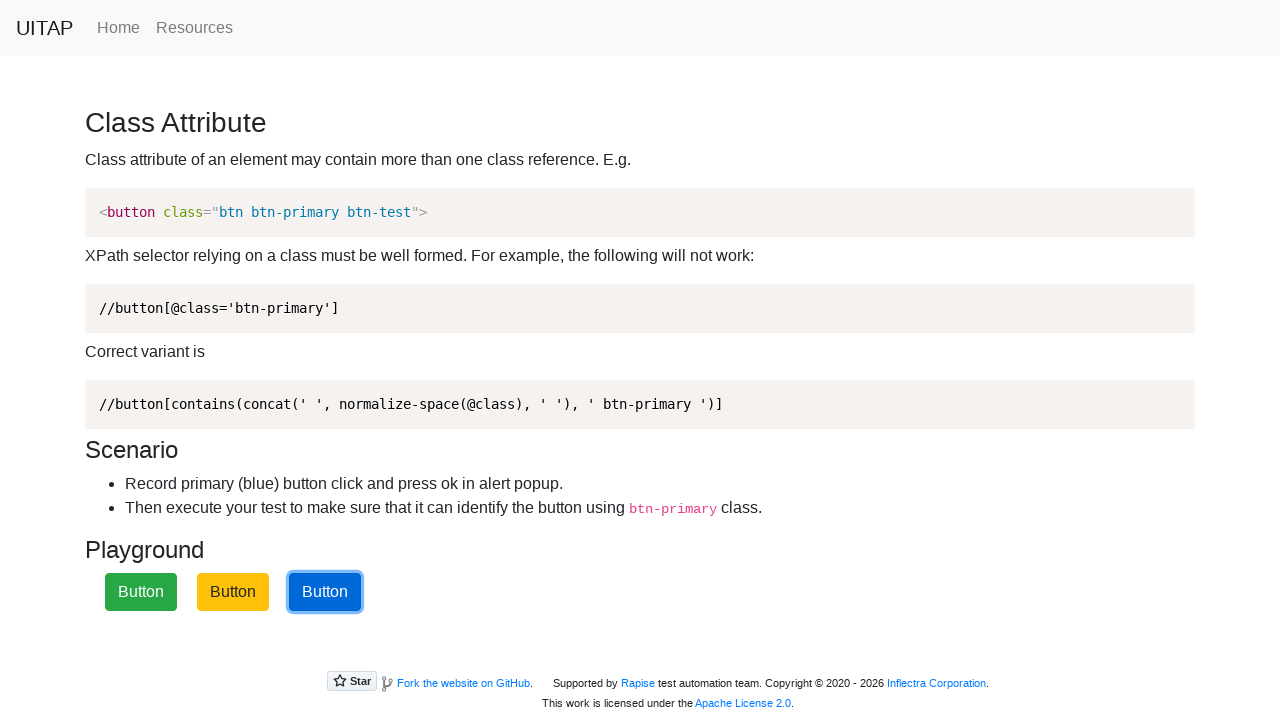

Waited for alert to appear and be handled
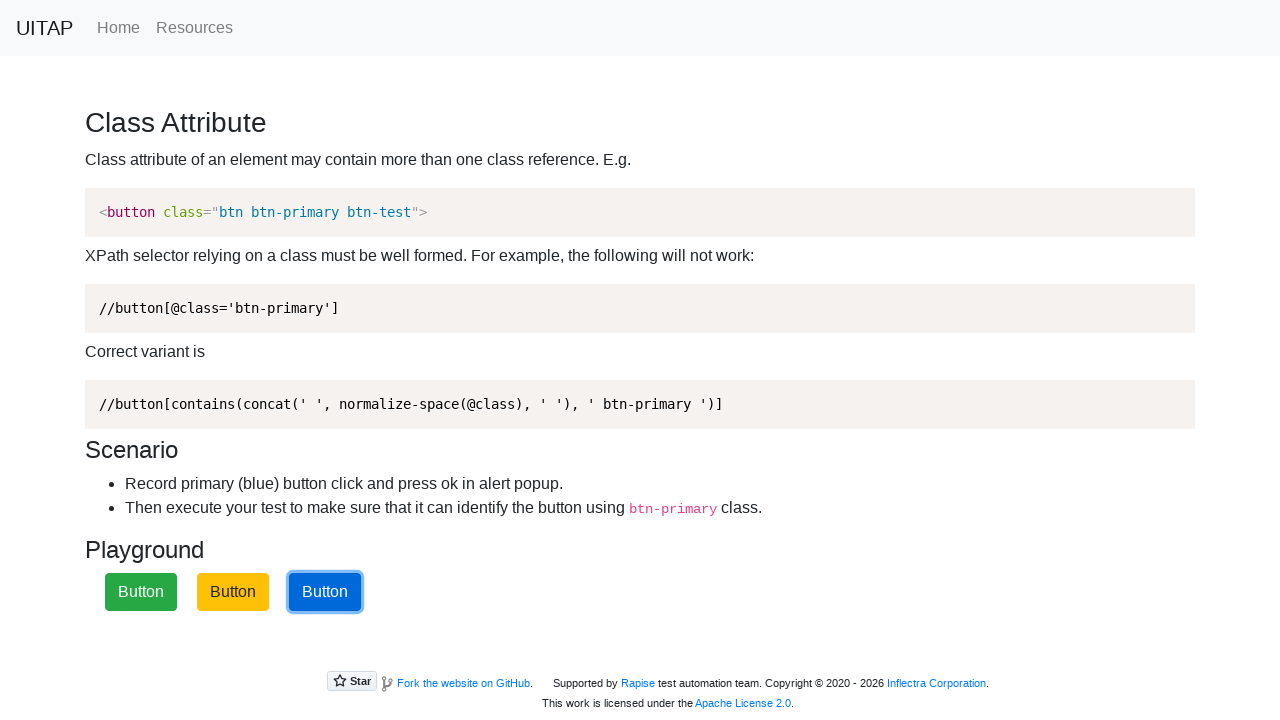

Clicked blue primary button using XPath with class attribute matching at (325, 592) on xpath=//button[contains(concat(' ', normalize-space(@class), ' '), 'btn-primary 
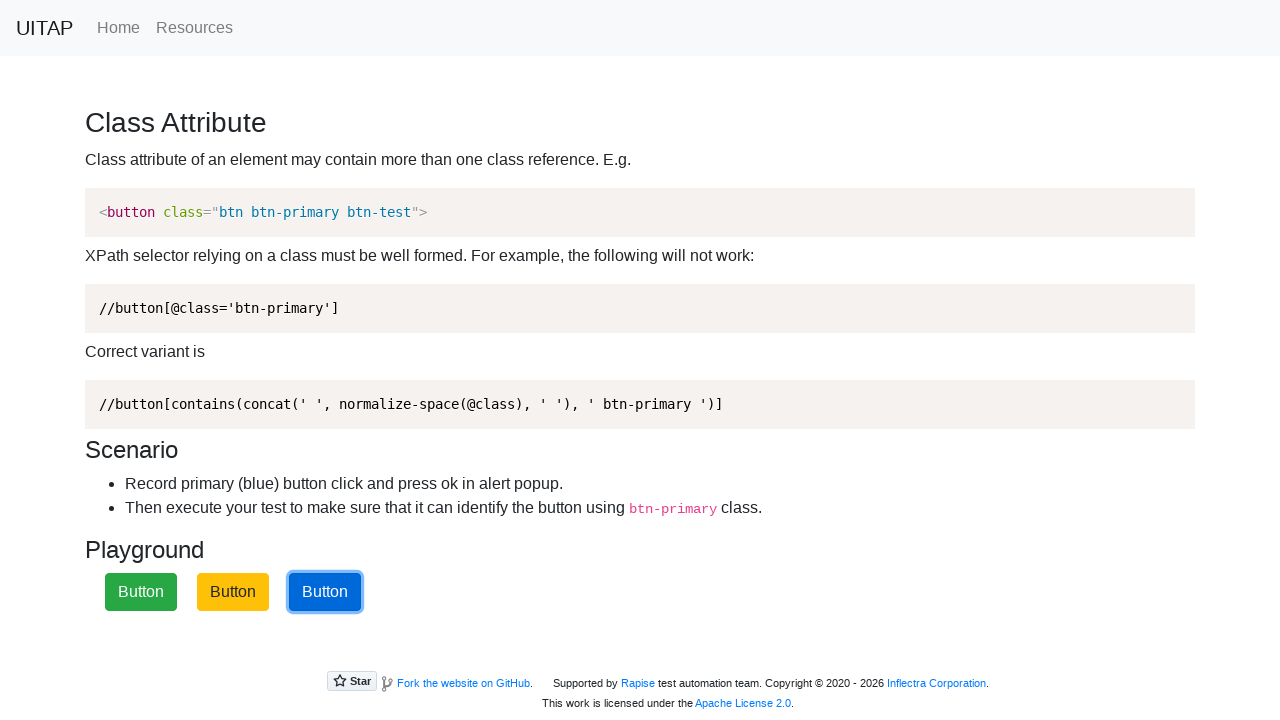

Set up dialog handler to accept alerts
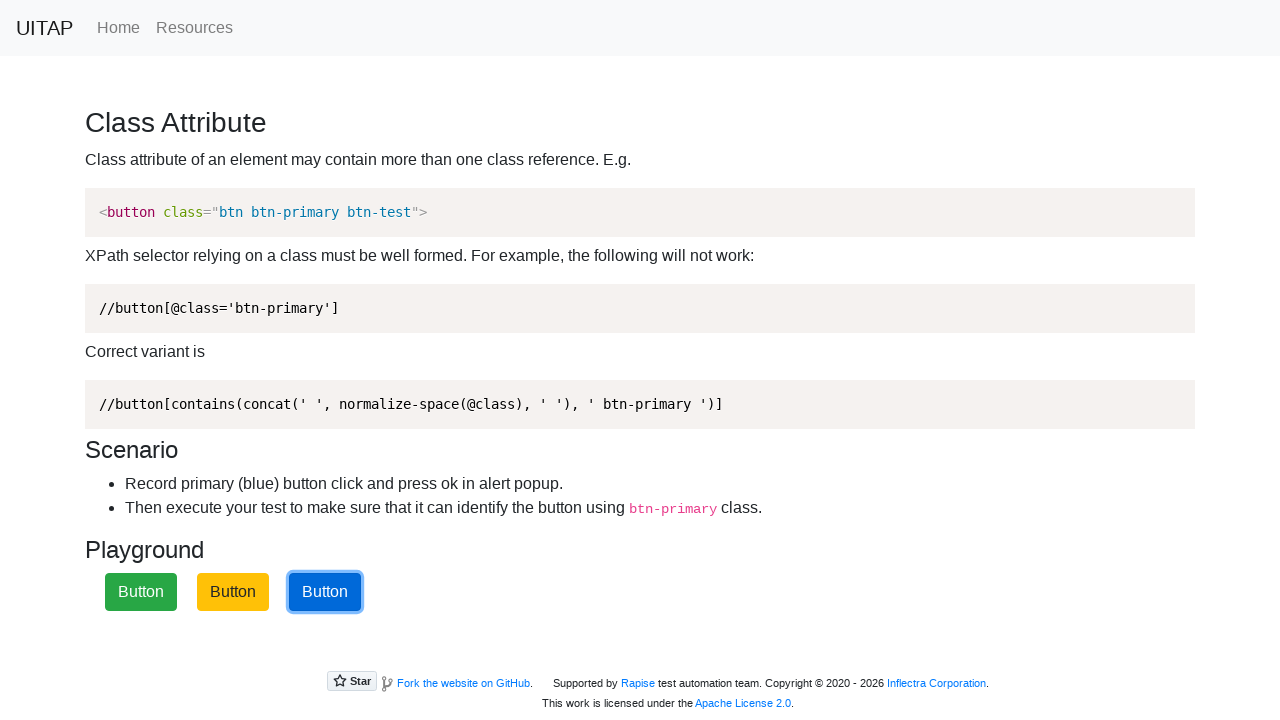

Waited for alert to appear and be handled
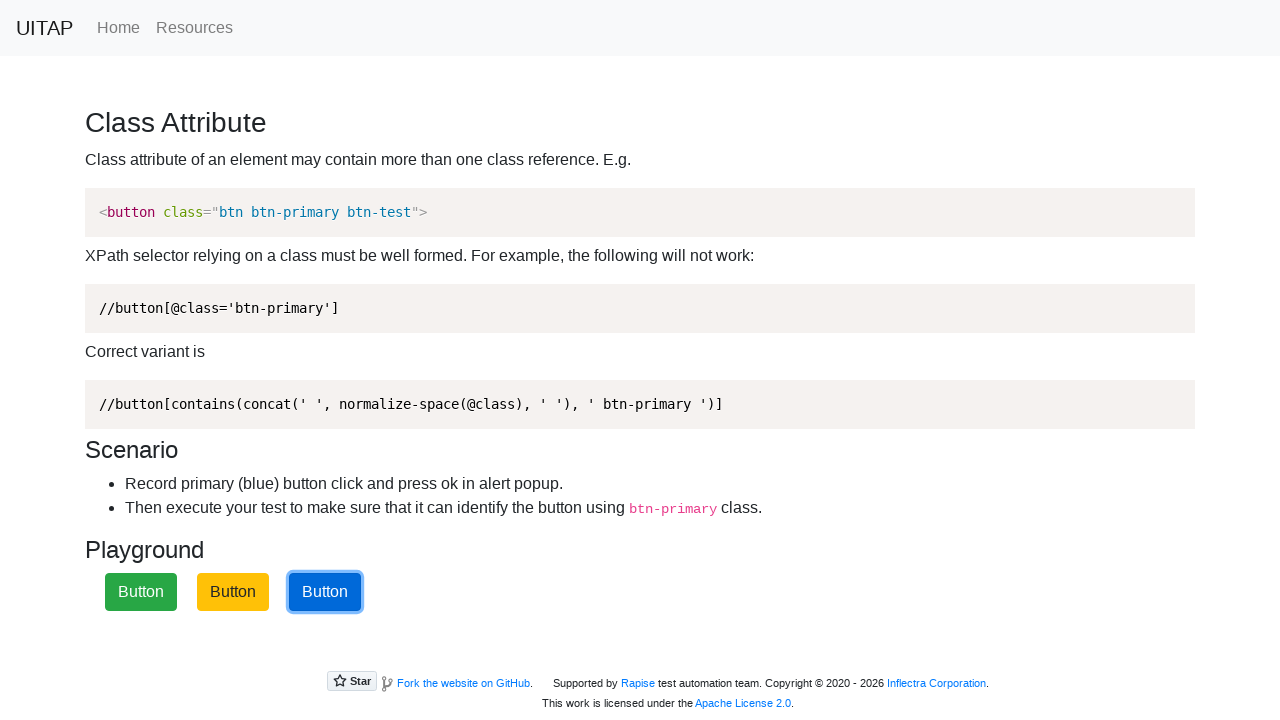

Set up dialog handler for remaining clicks
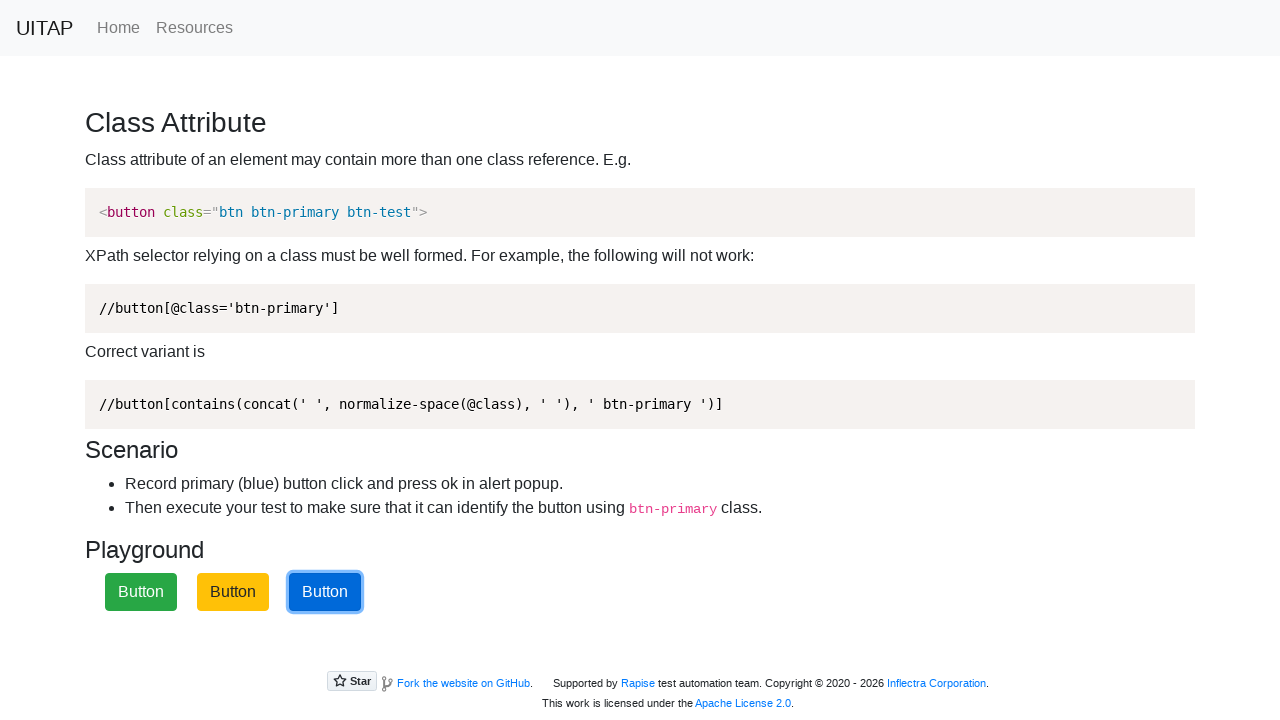

Clicked blue primary button using class selector at (325, 592) on button.btn-primary
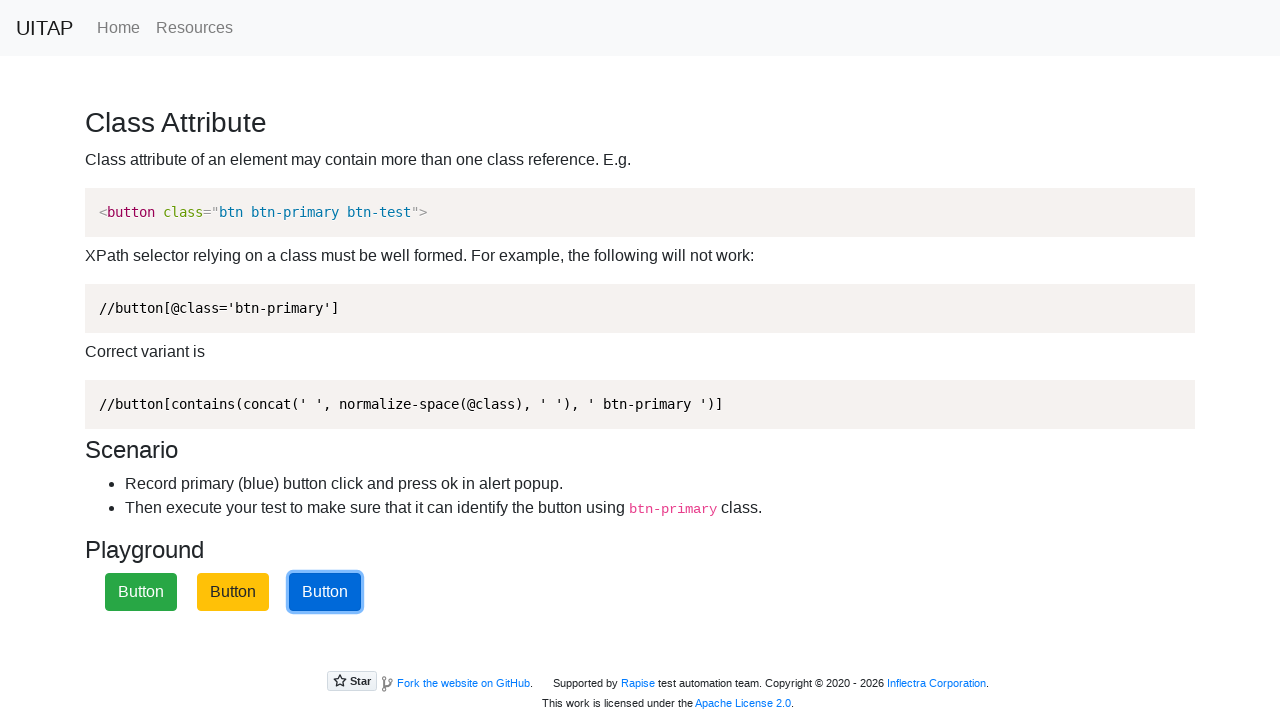

Waited for alert handling
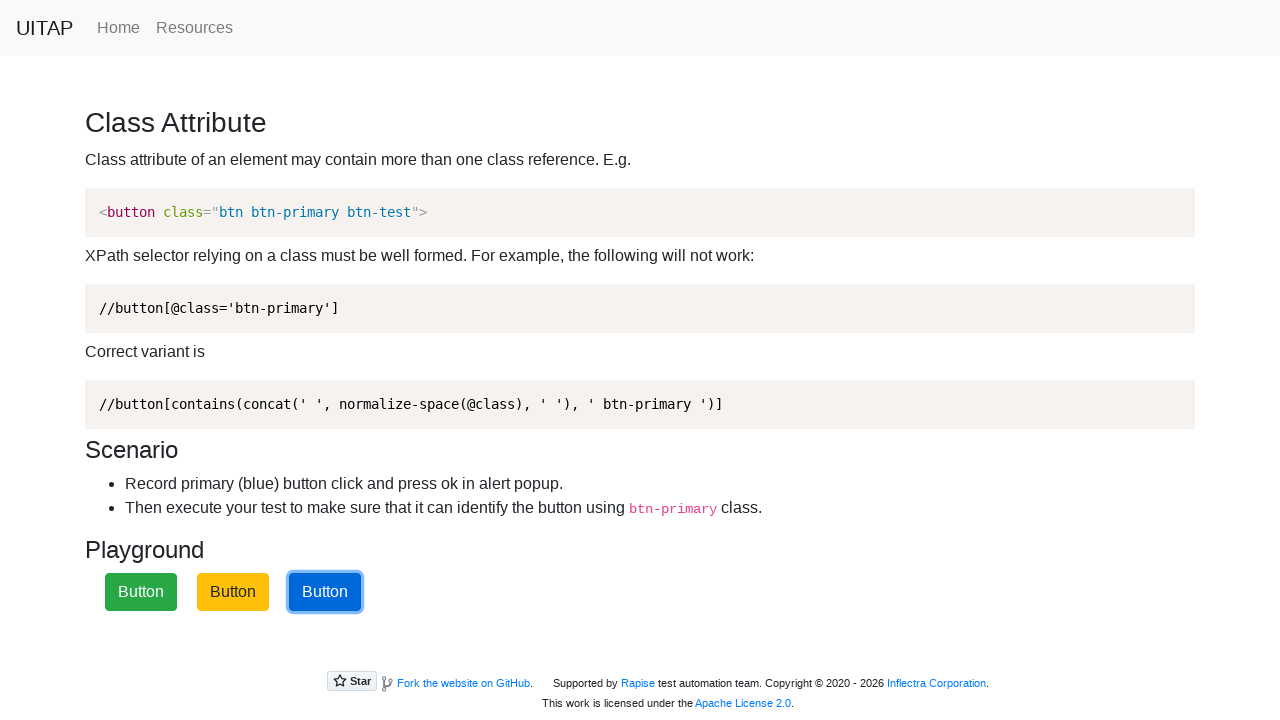

Clicked blue primary button using class selector at (325, 592) on button.btn-primary
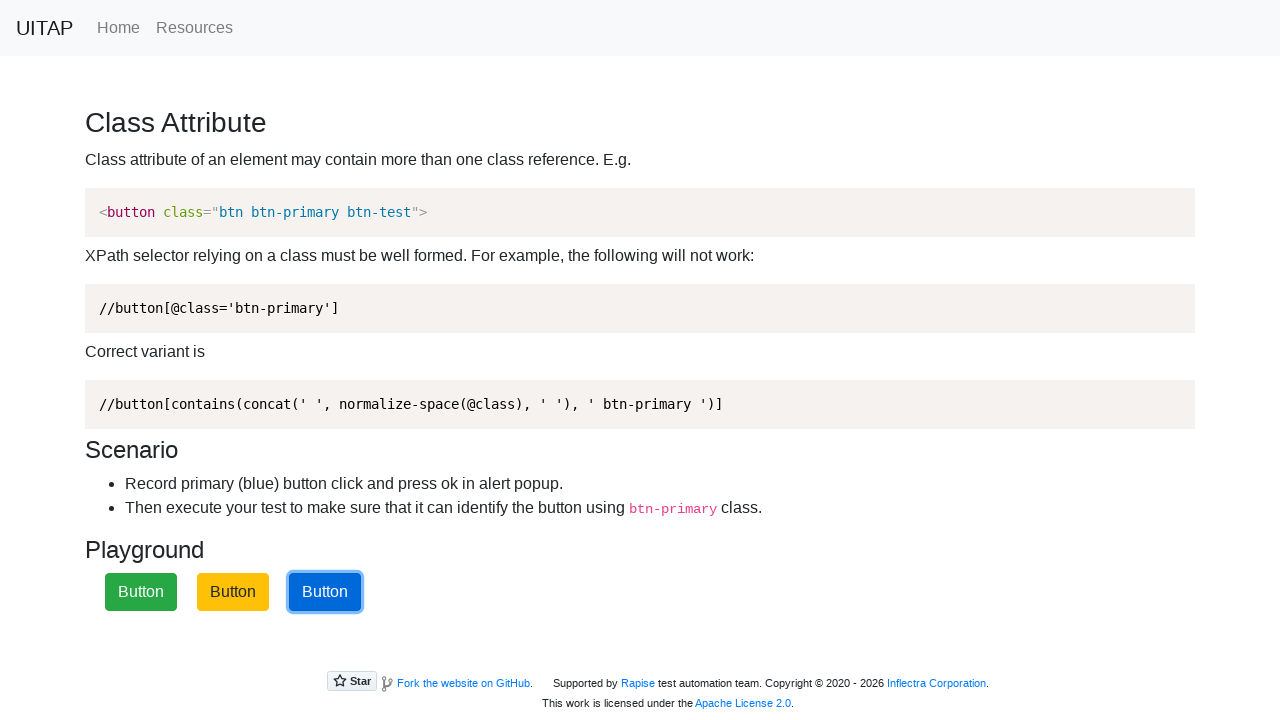

Waited for alert handling
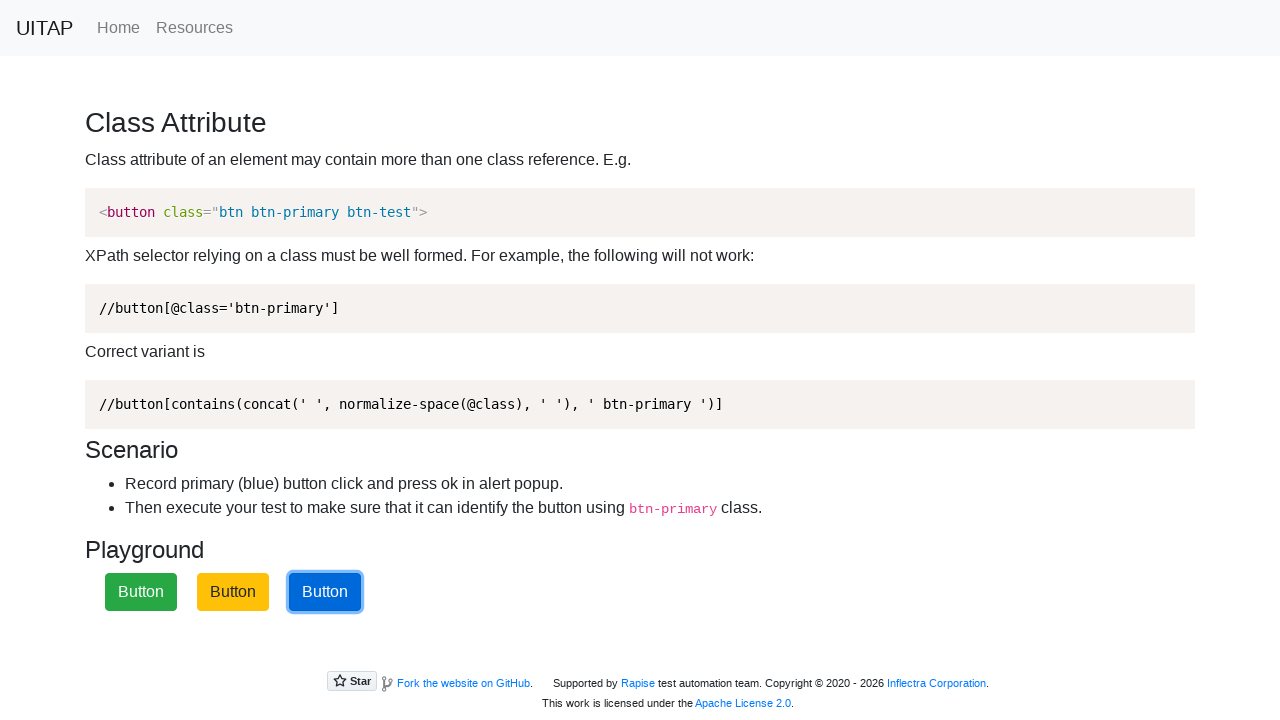

Clicked blue primary button using class selector at (325, 592) on button.btn-primary
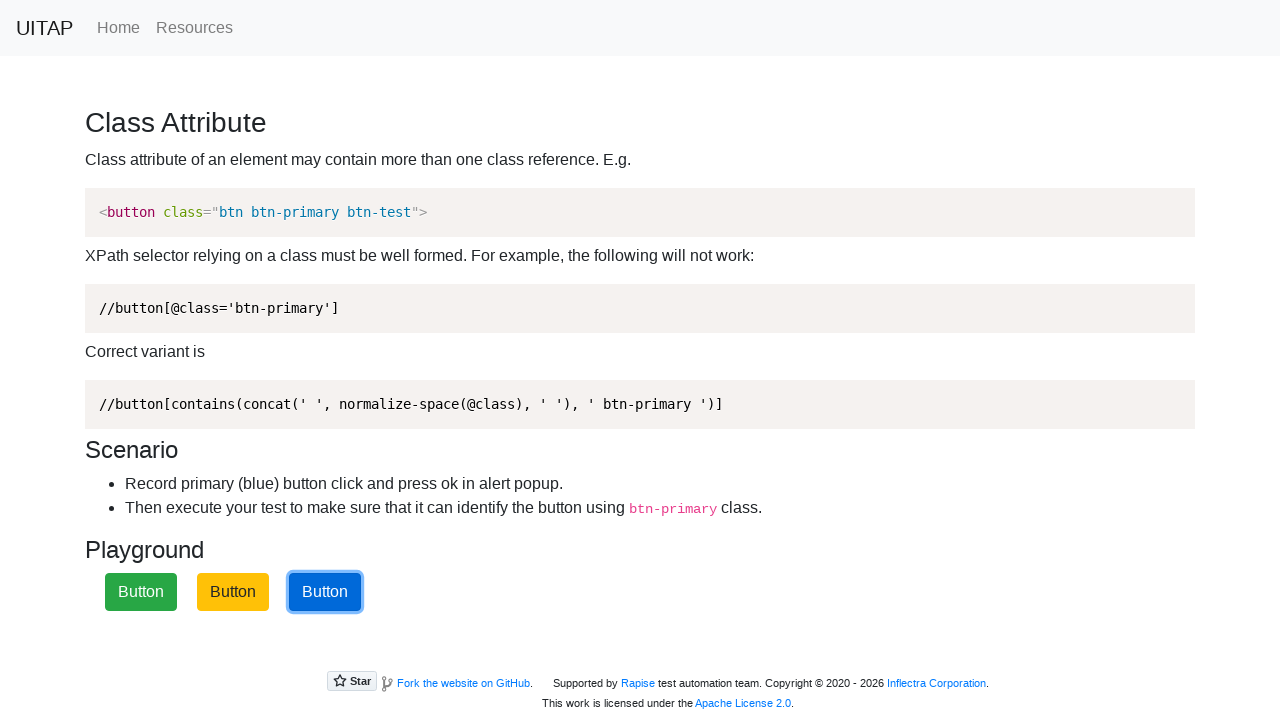

Waited for alert handling
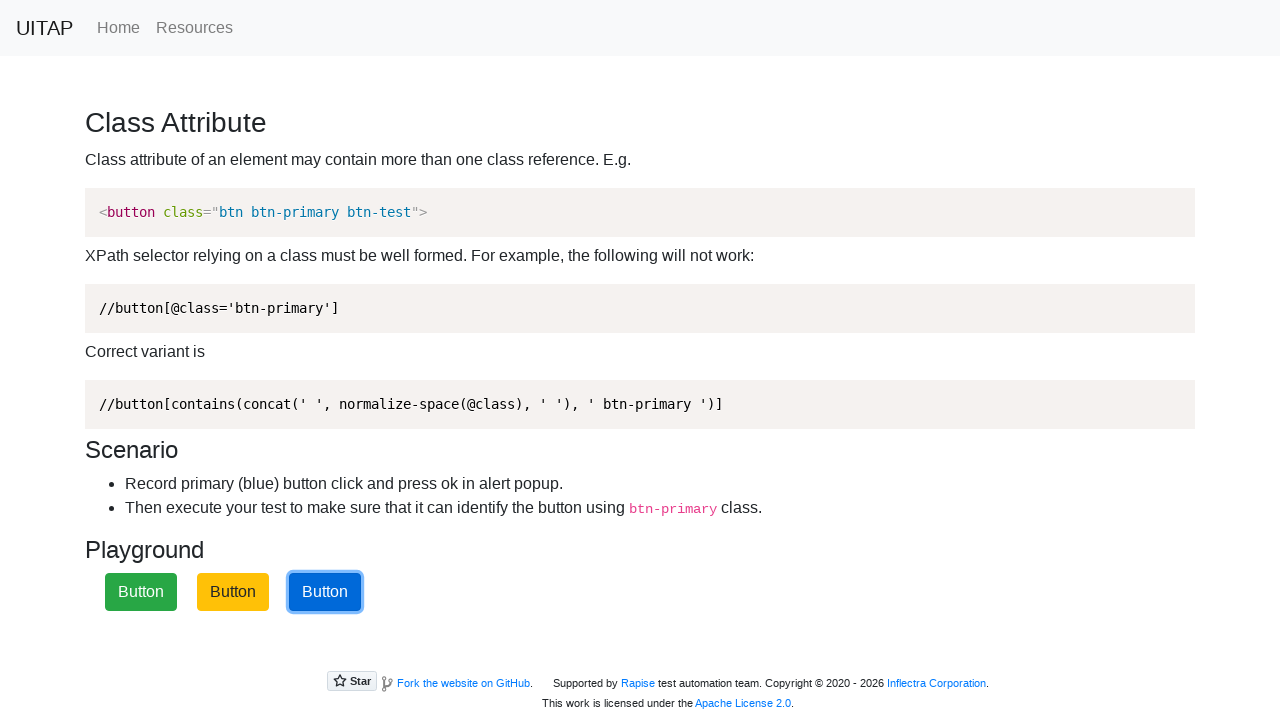

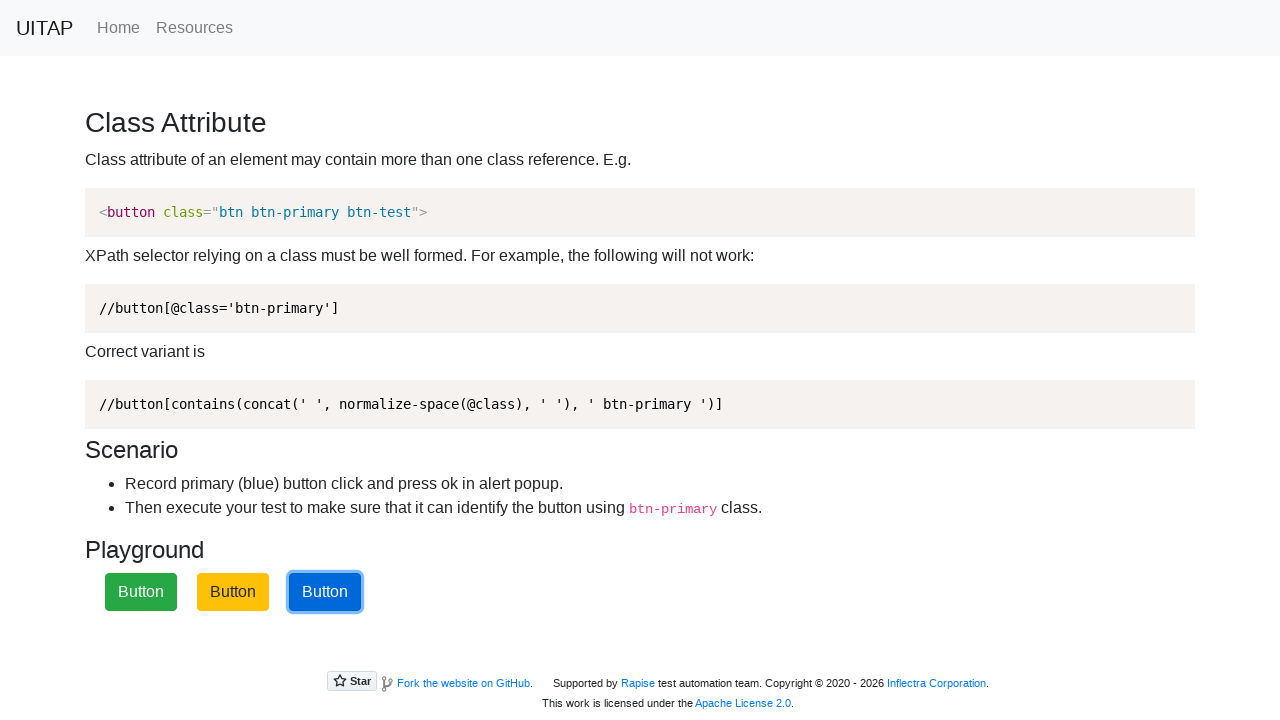